Tests searching for a doctor by surname (Tkachenko) on the Helsi healthcare platform, verifying search results display correctly.

Starting URL: https://helsi.me/

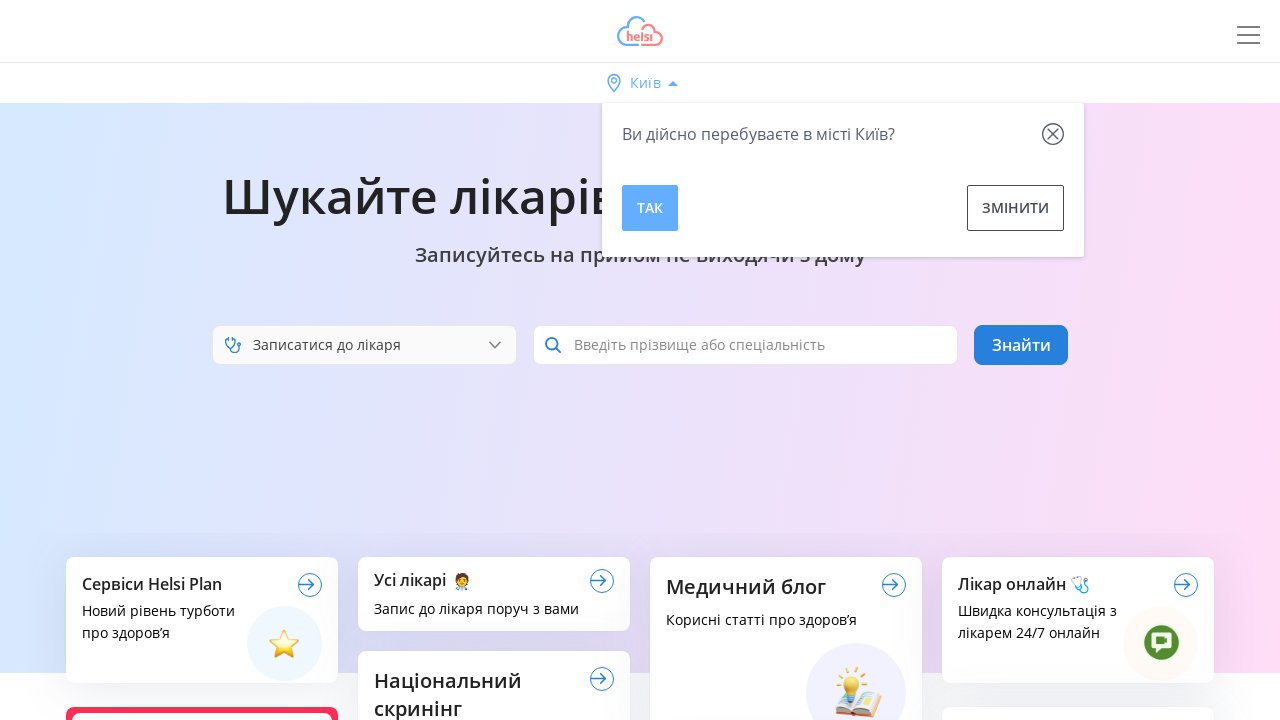

Clicked city picker to close popup at (640, 83) on .wrapper__select-wrapper>.city-select-container
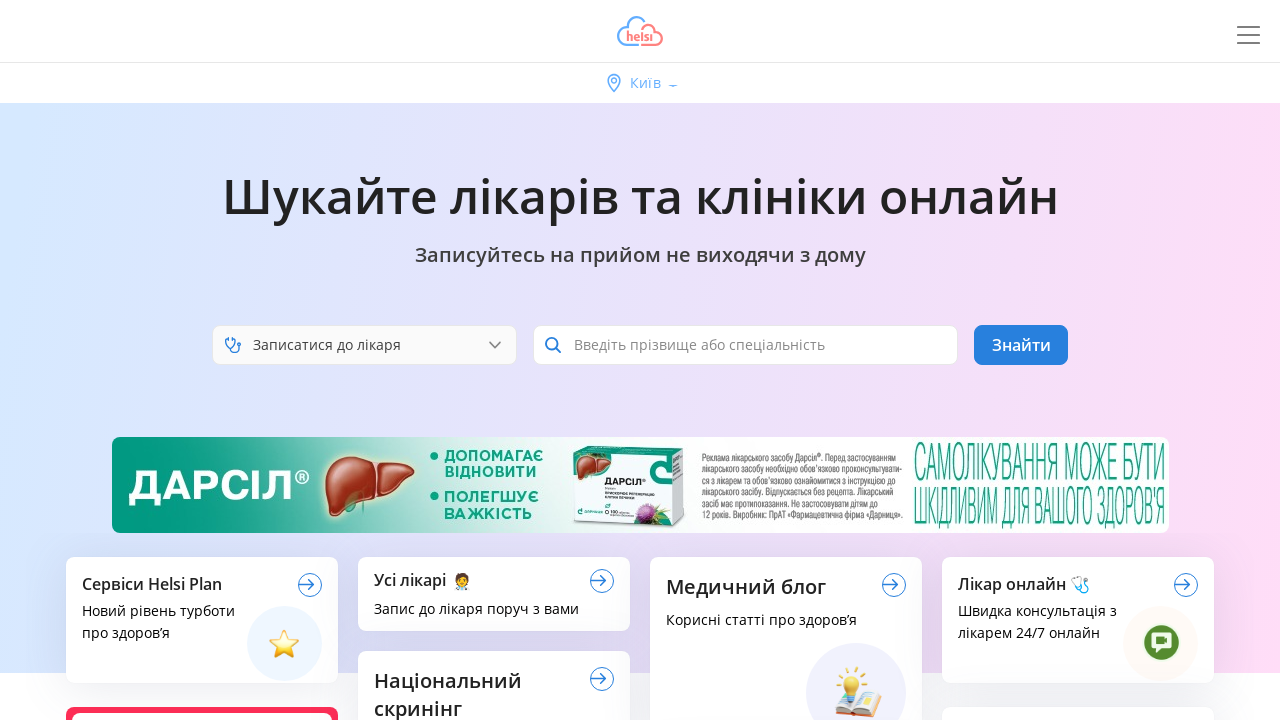

Default search label loaded
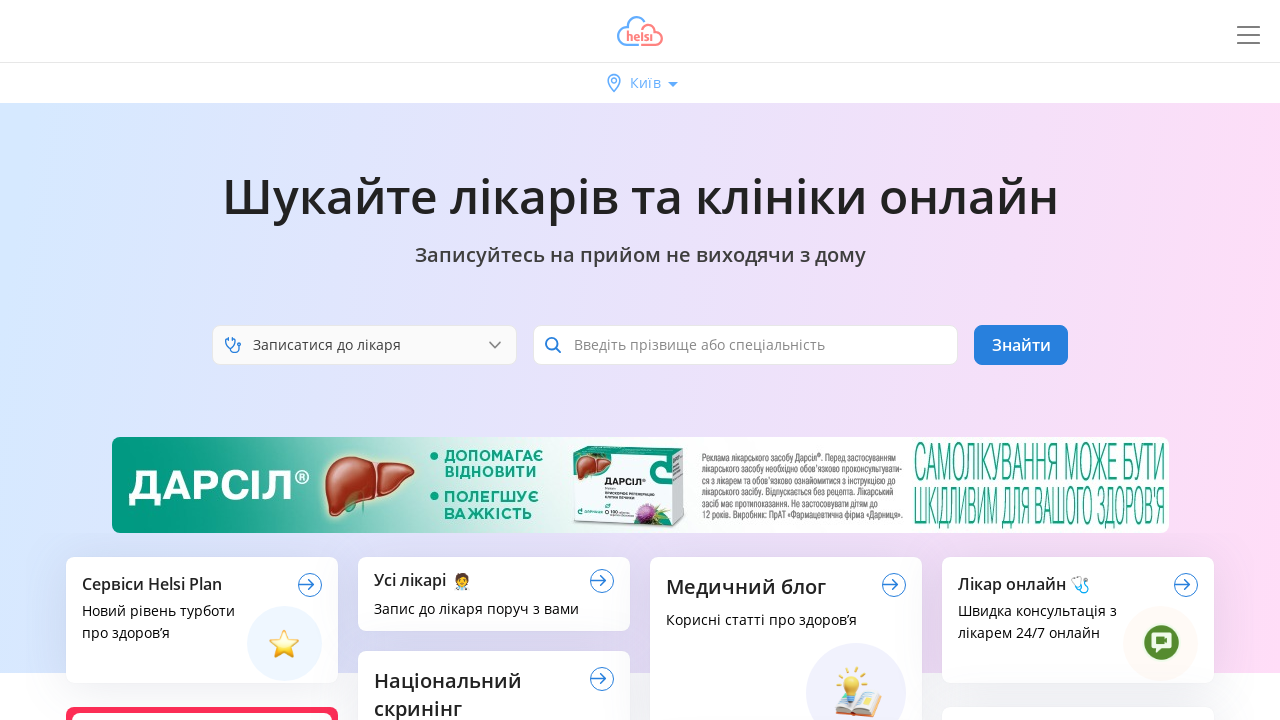

Filled search field with surname 'ткаченко' on .search__field
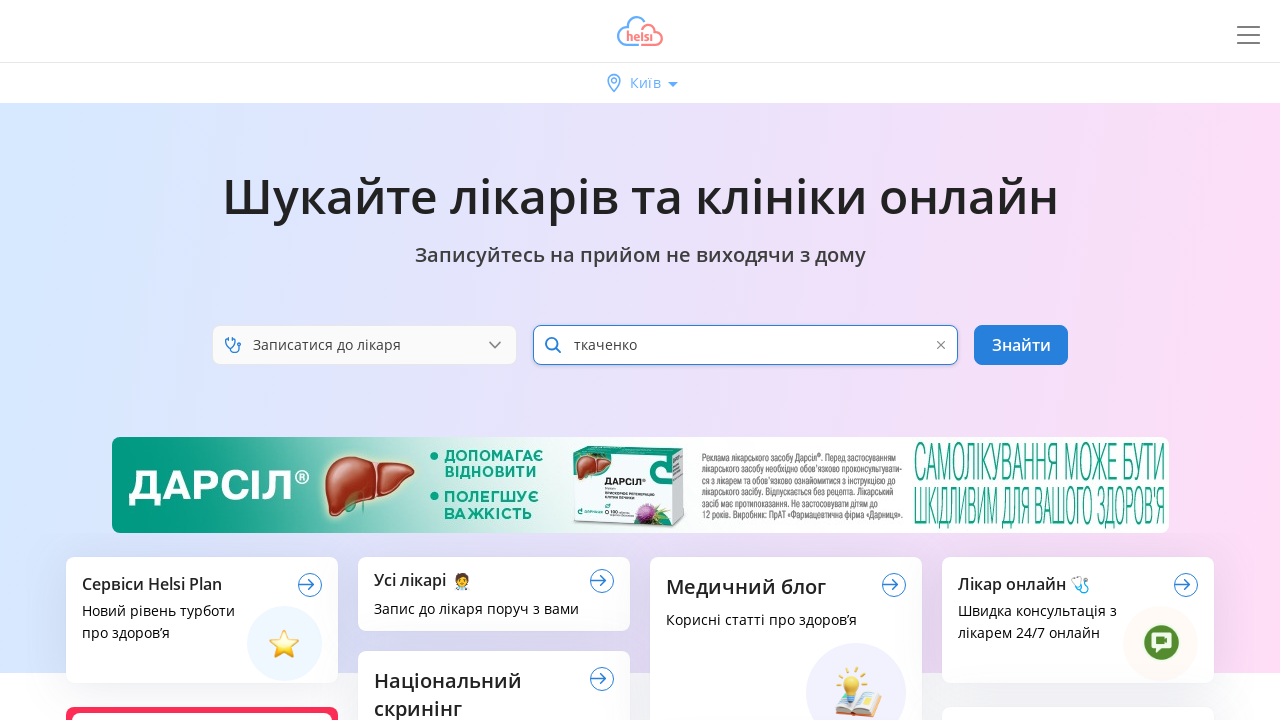

Clicked search button to find doctors with surname Tkachenko at (1021, 345) on [class*=Search_search__btn]
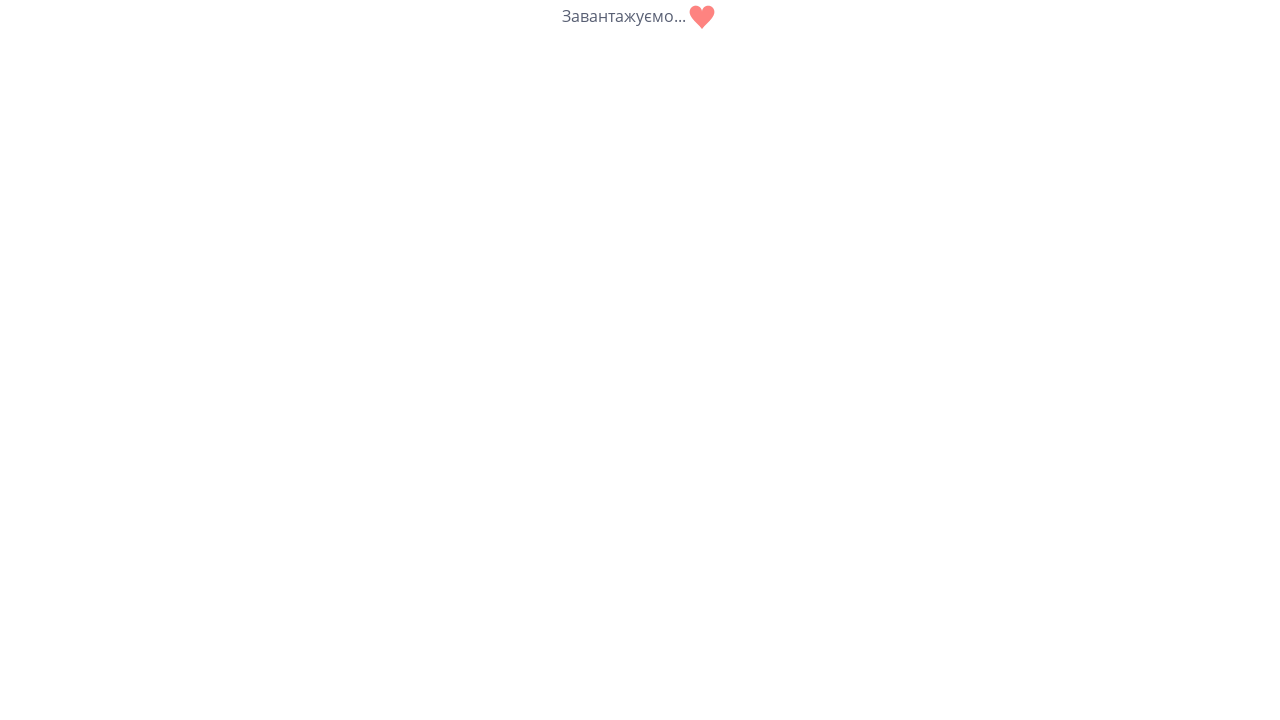

Navigated to search results page with Tkachenko surname filter
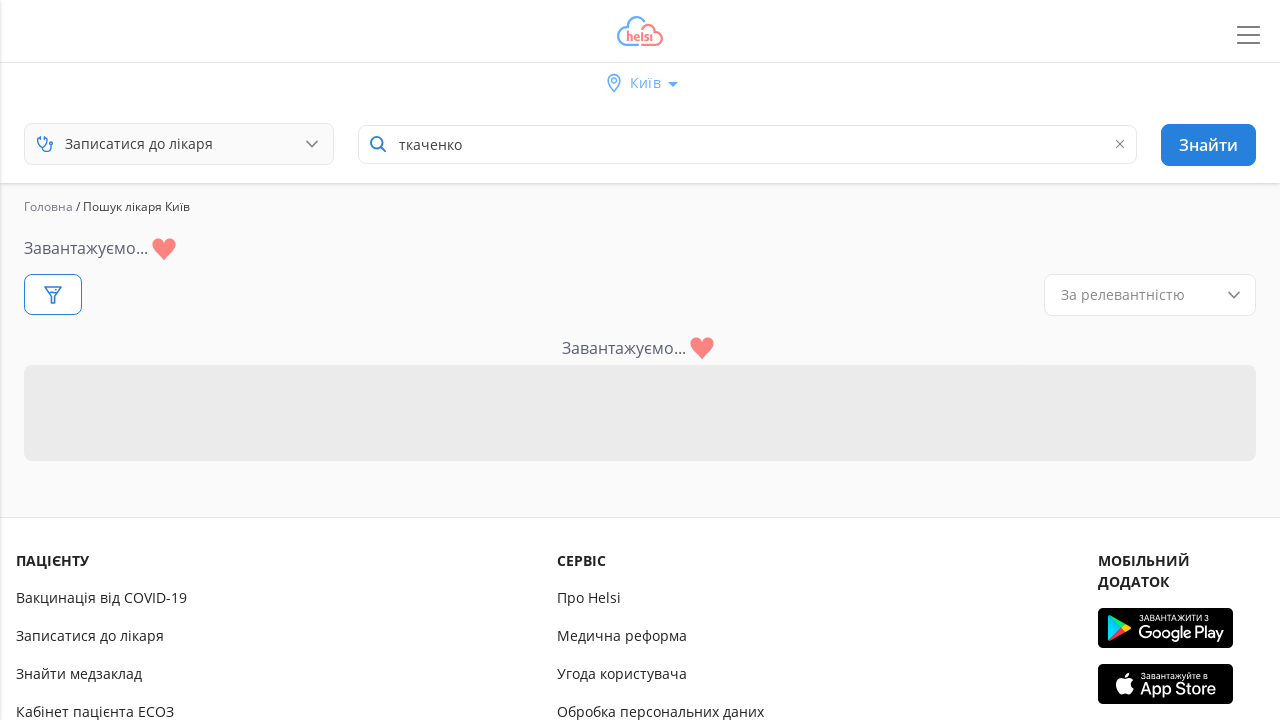

Search results containing lowercase 'ткаченко' loaded
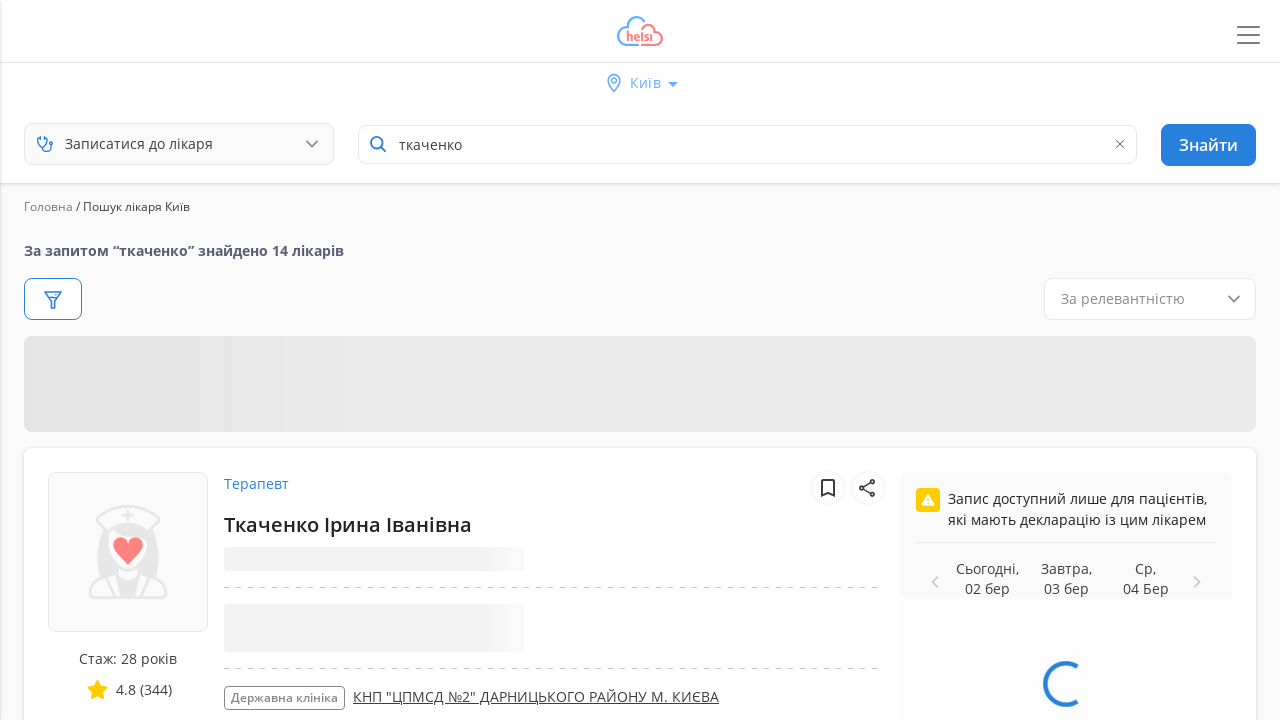

Doctor link with capitalized surname 'Ткаченко' found in results
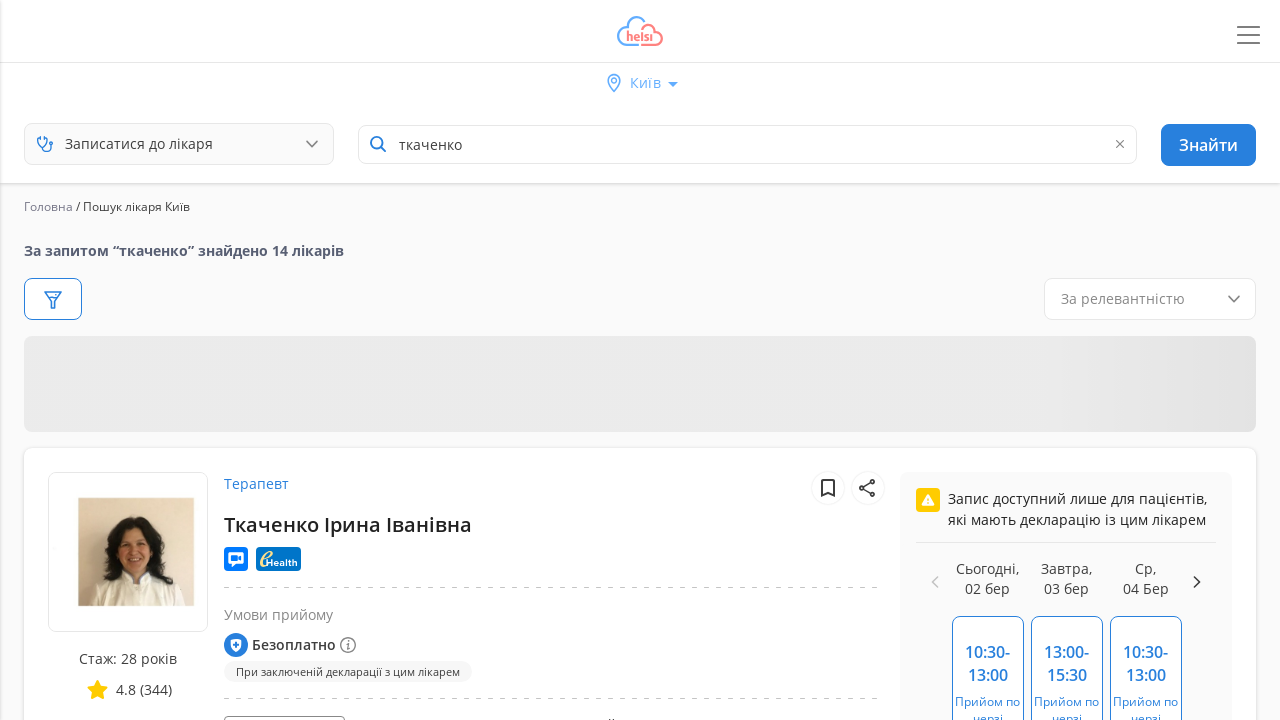

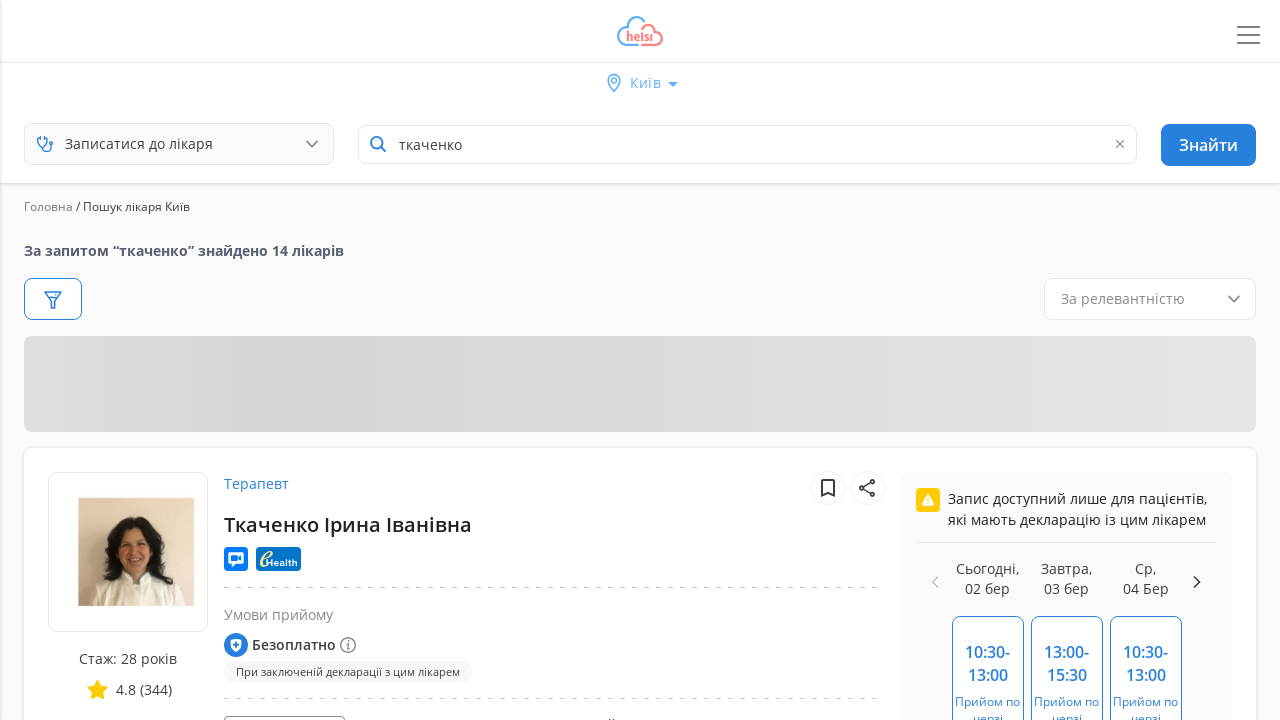